Tests dynamic form controls by clicking a button to enable an input field and then entering text into it

Starting URL: https://the-internet.herokuapp.com/dynamic_controls

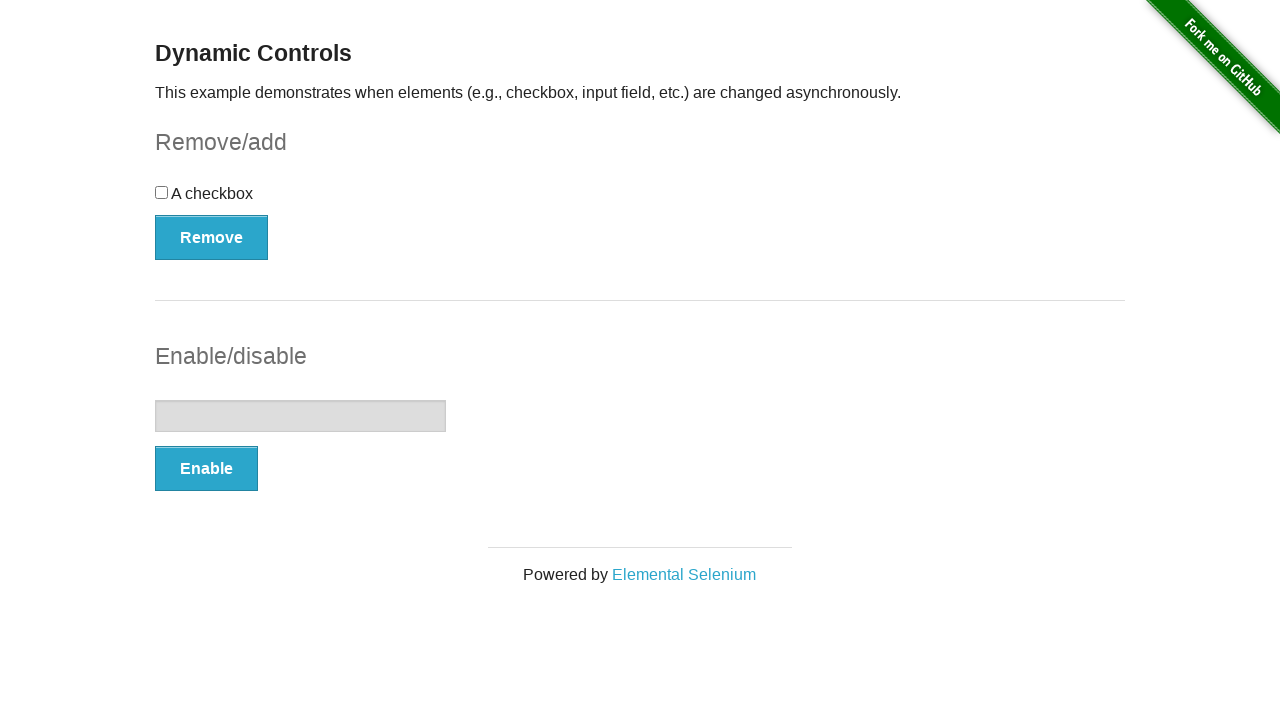

Clicked button to enable the input field at (206, 469) on xpath=//form[@id='input-example']//button
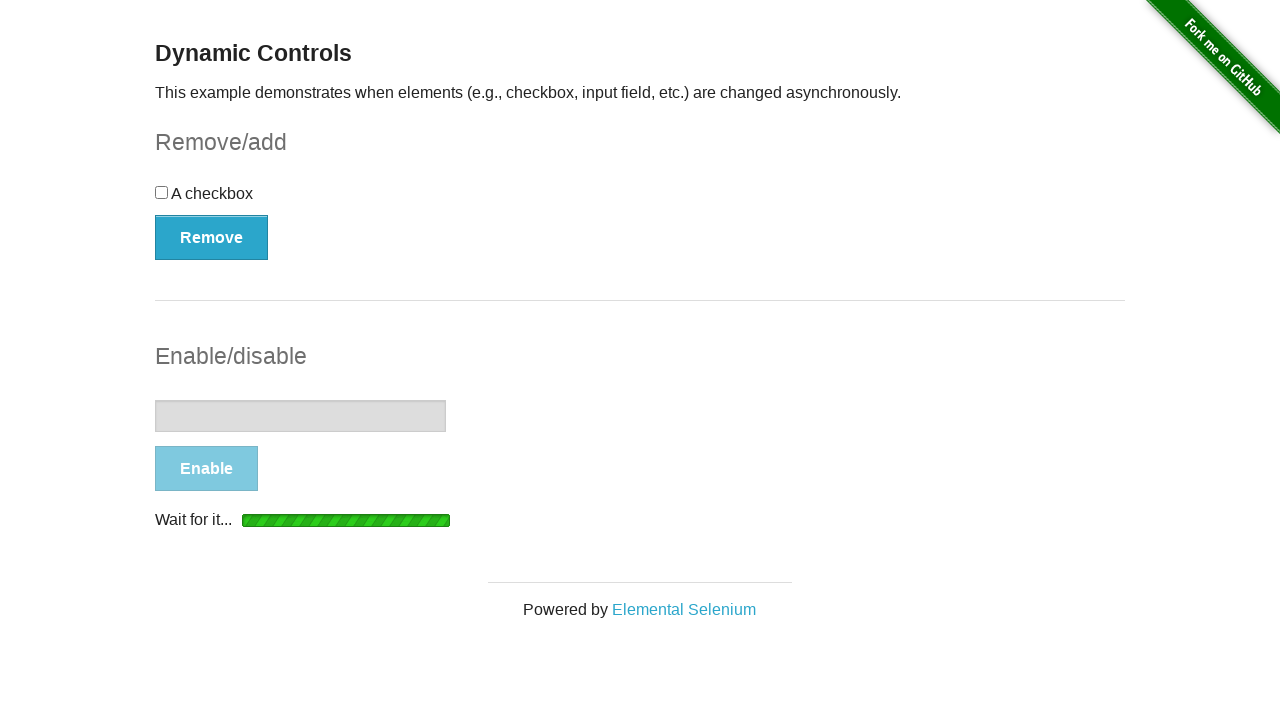

Input field became visible
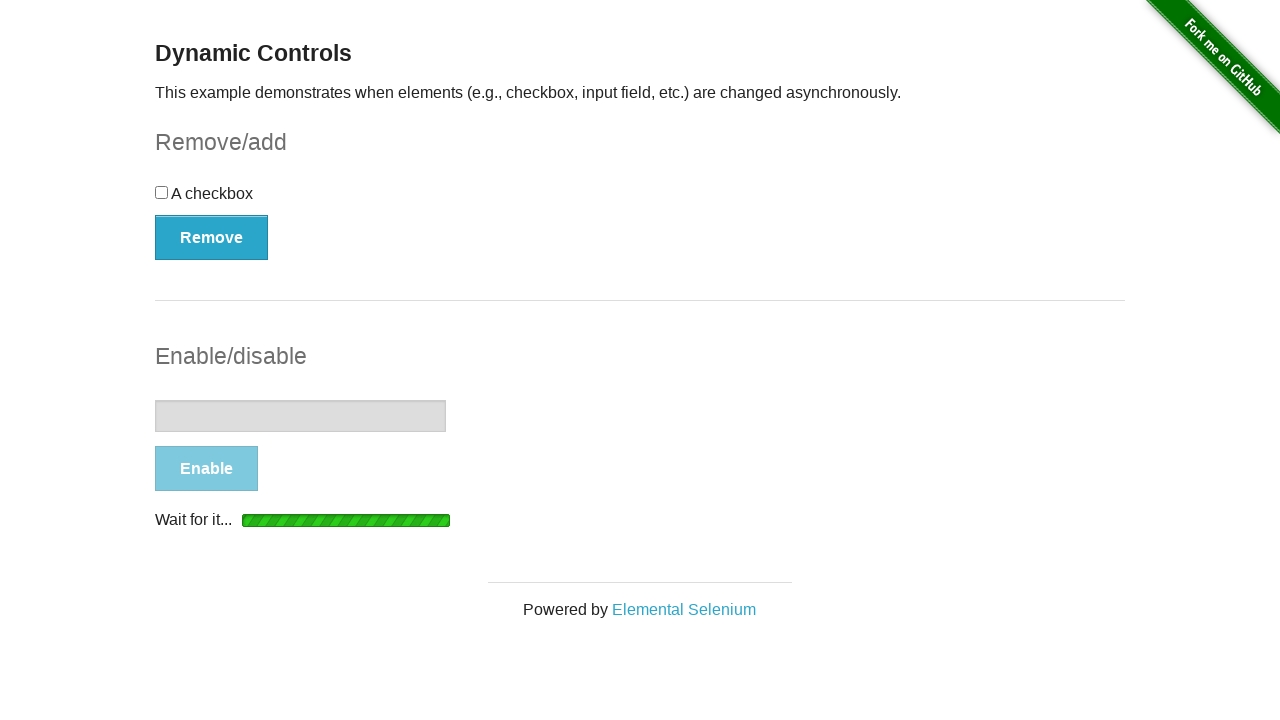

Input field became enabled
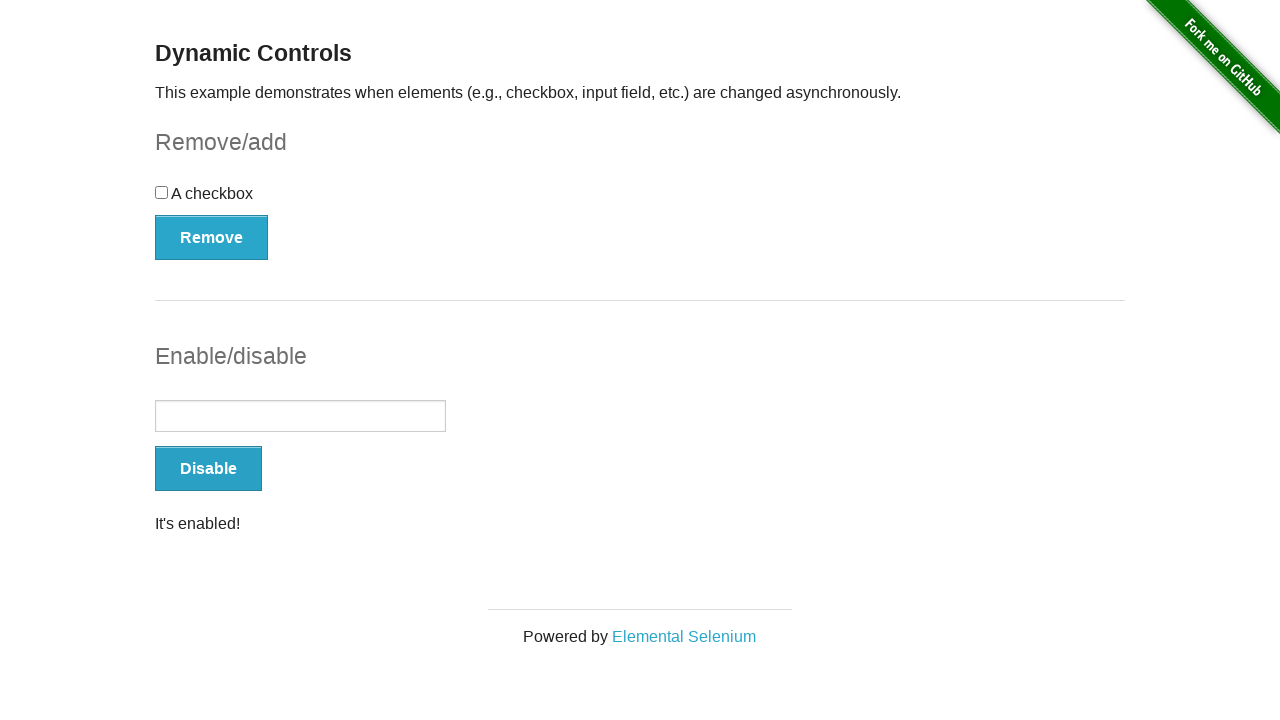

Entered 'Zarina' into the enabled input field on //form[@id='input-example']//input
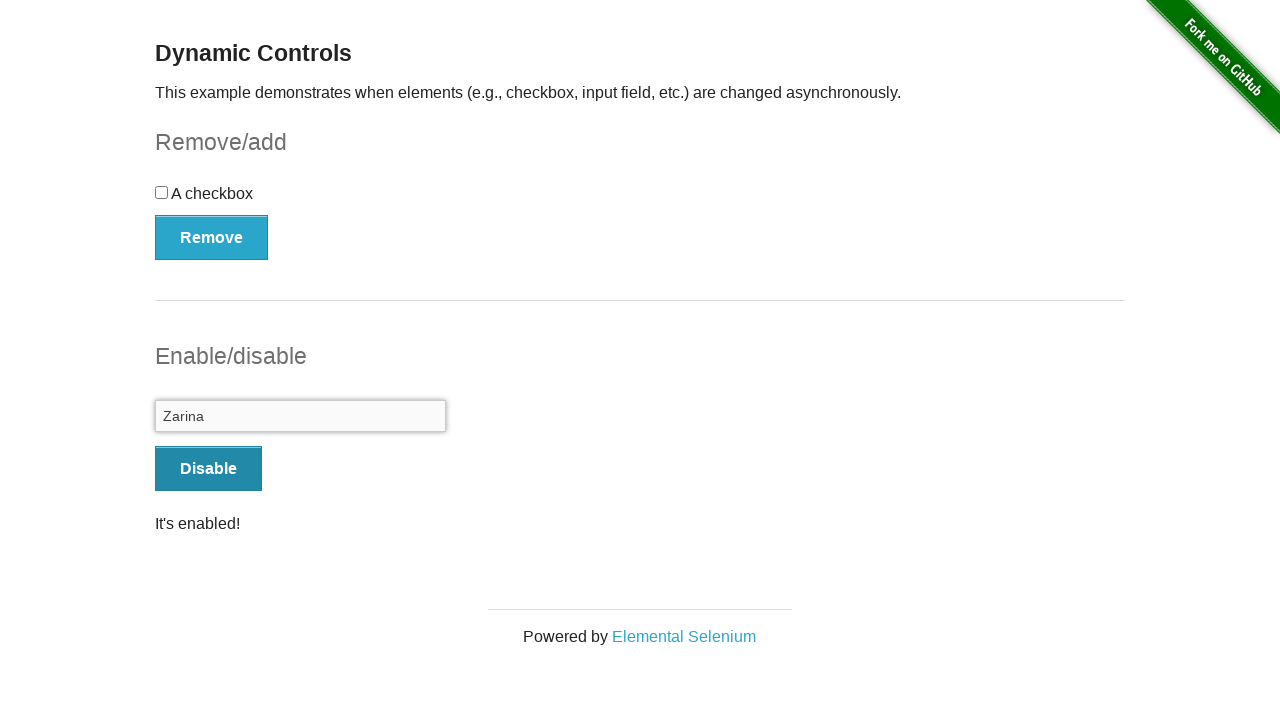

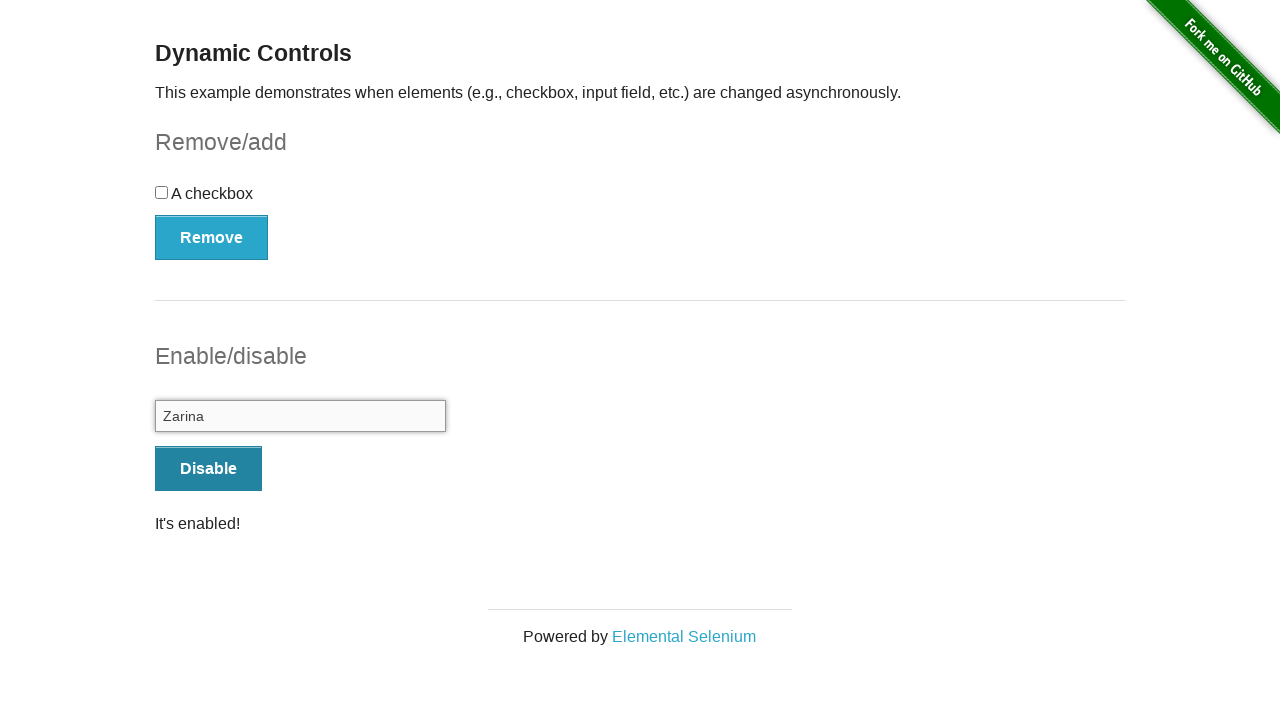